Tests various mouse click actions including single click, double click, and right click on different buttons

Starting URL: http://sahitest.com/demo/clicks.htm

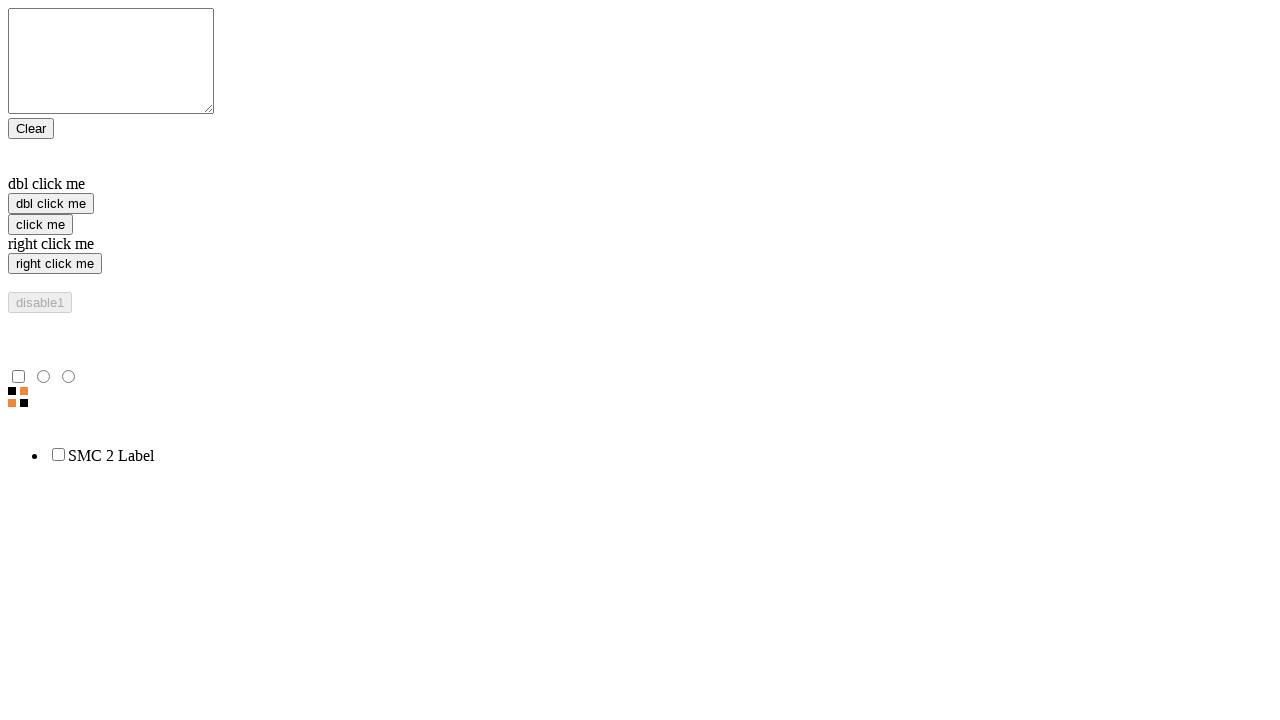

Located single click button element
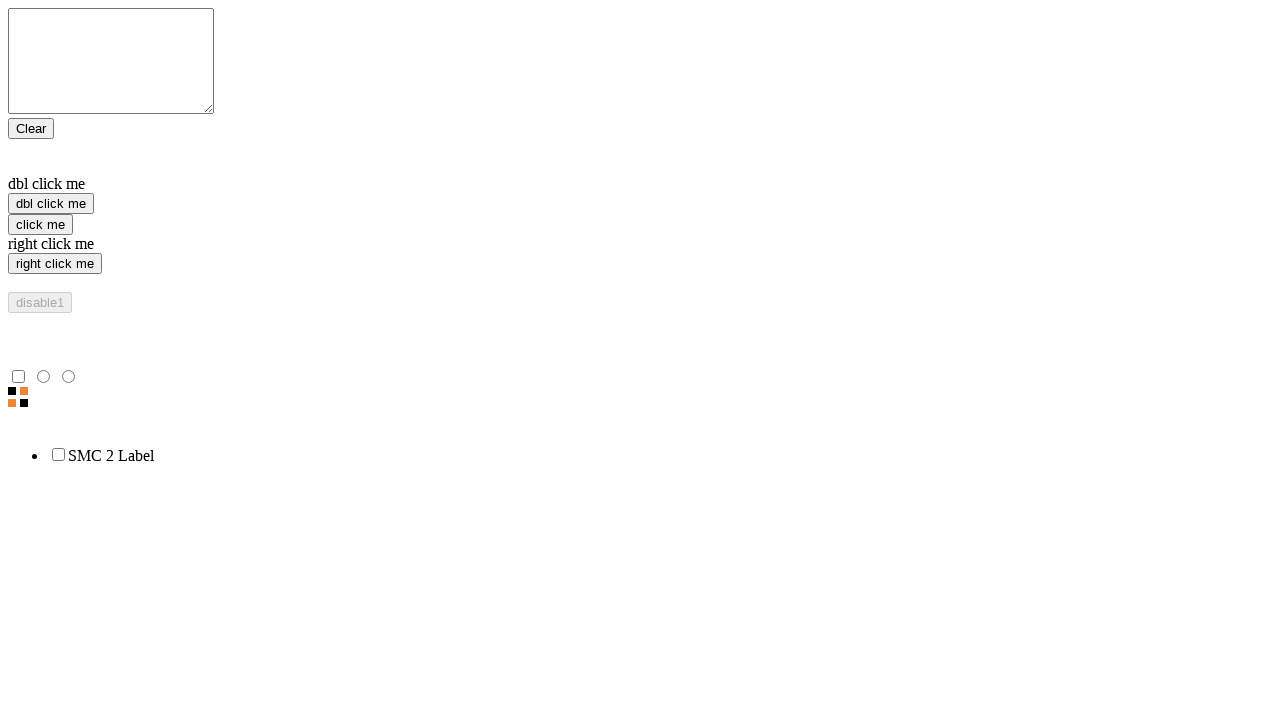

Located double click button element
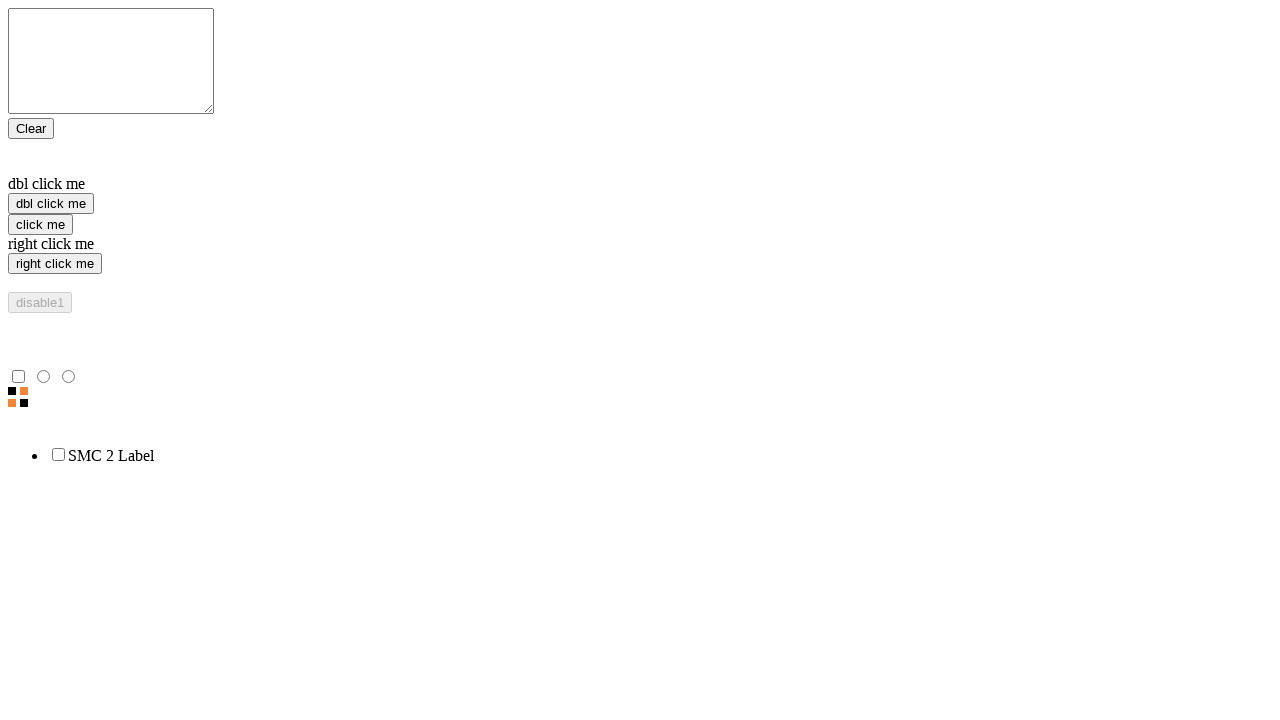

Located right click button element
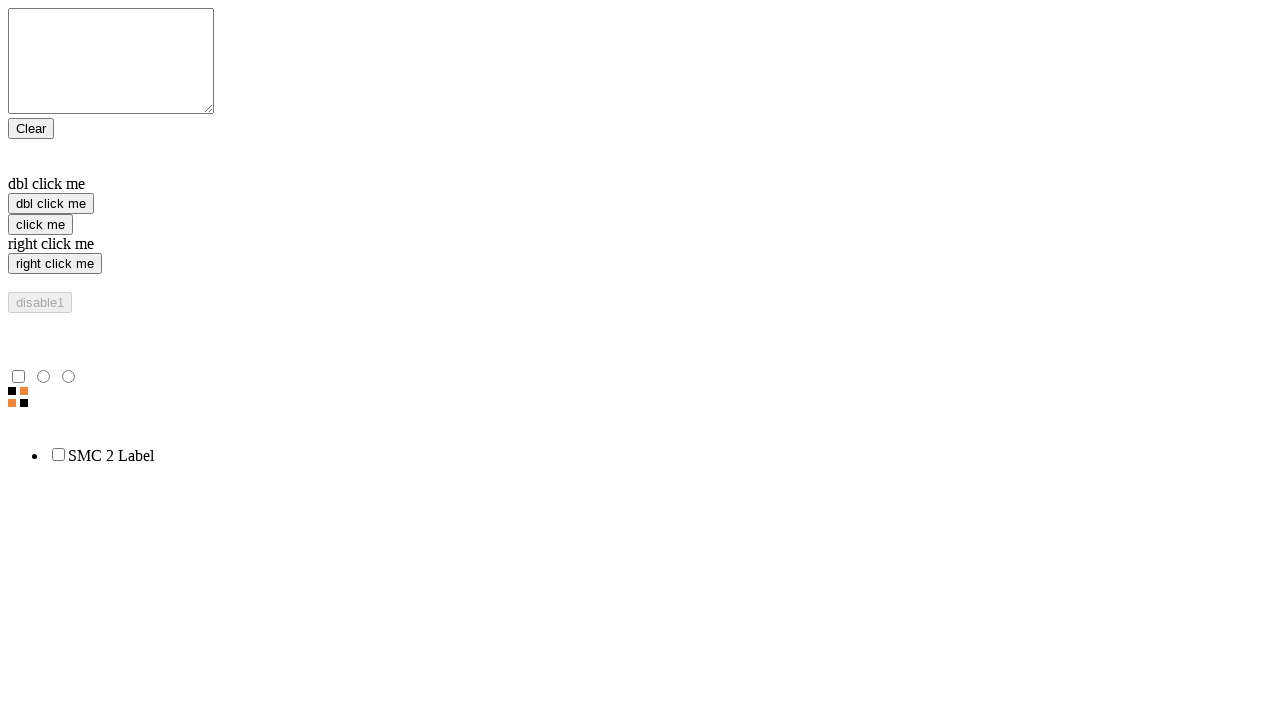

Performed single click on 'click me' button at (40, 224) on input[value='click me']
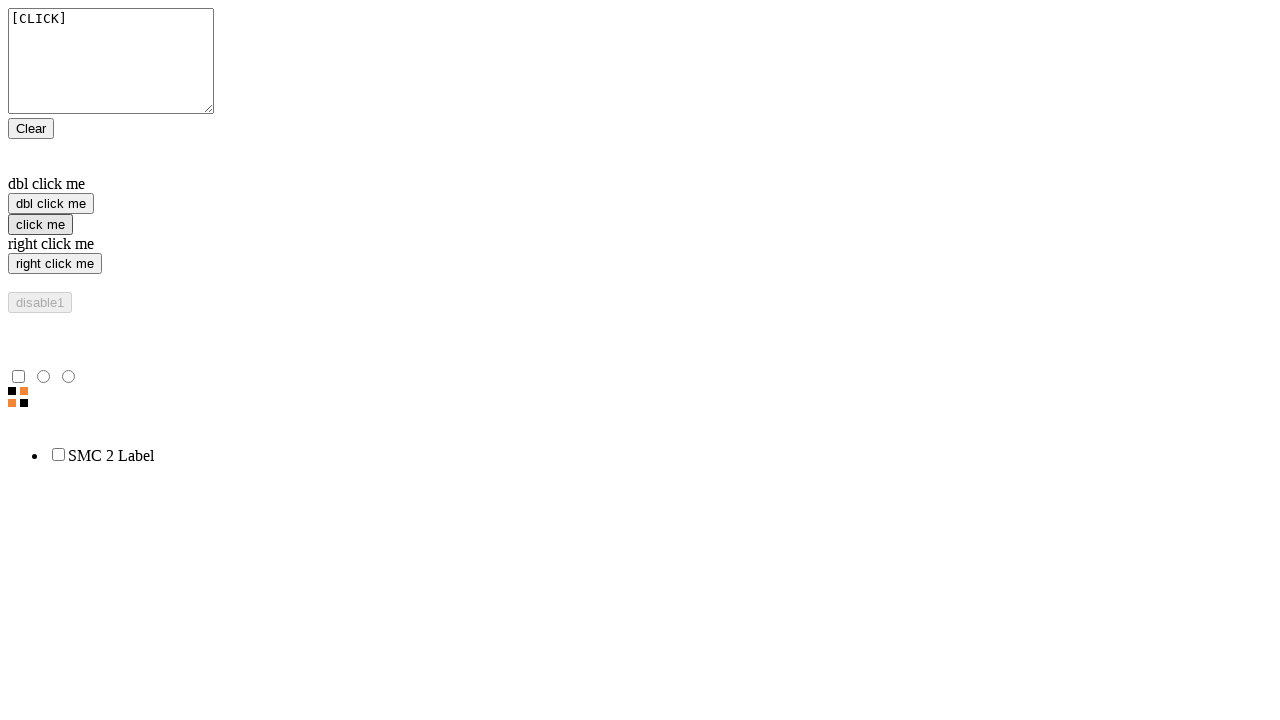

Performed right click on 'right click me' button at (55, 264) on input[value='right click me']
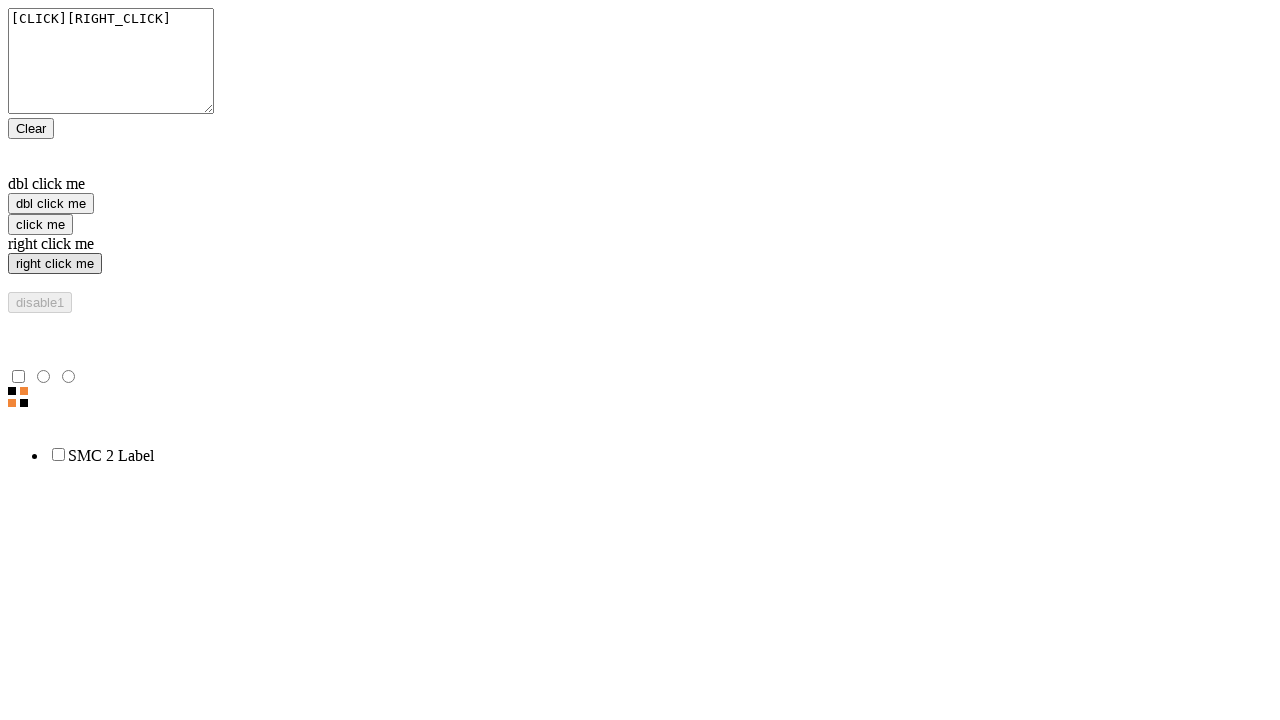

Performed double click on 'dbl click me' button at (51, 204) on input[value='dbl click me']
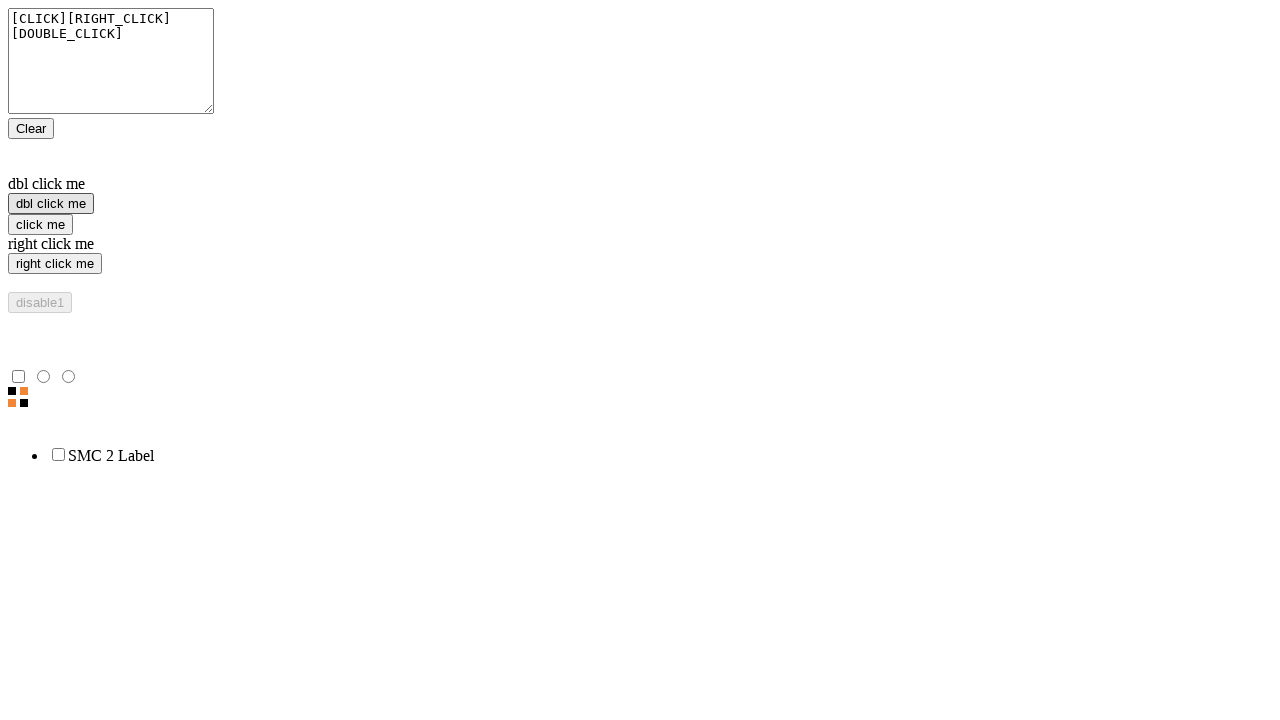

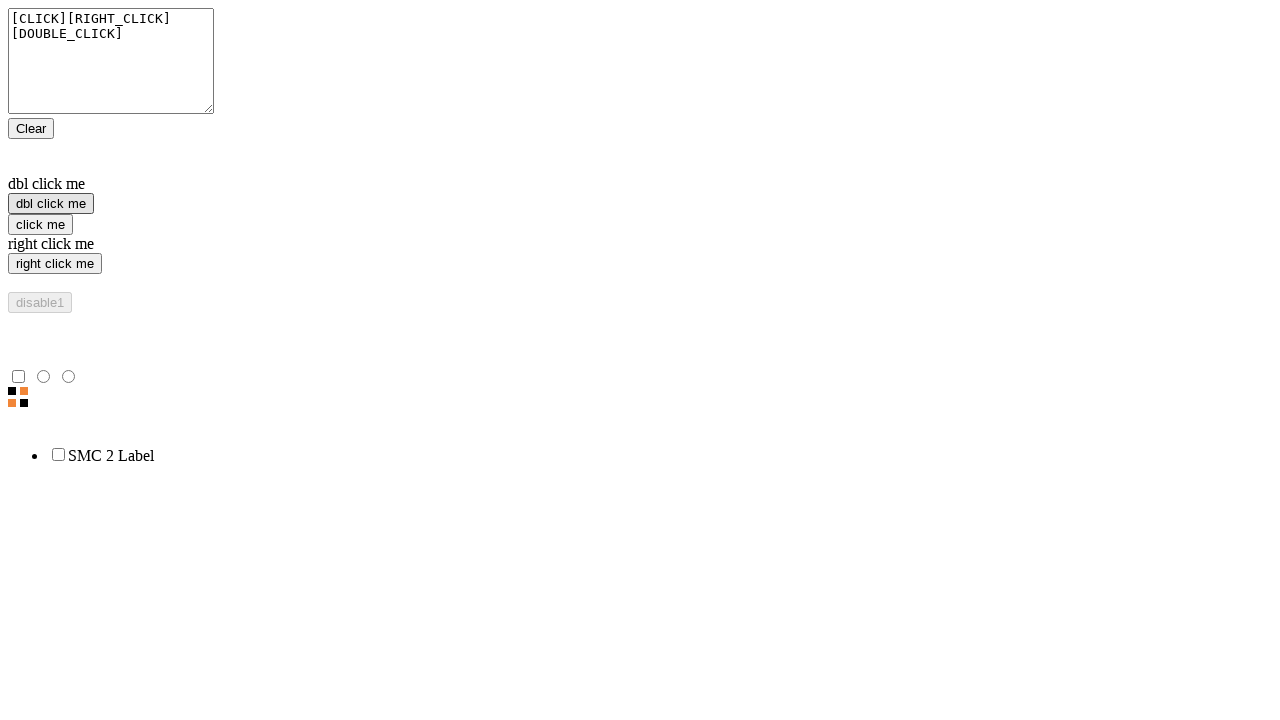